Tests drag and drop functionality within an iframe by dragging an element and dropping it onto a target element

Starting URL: http://jqueryui.com/droppable/

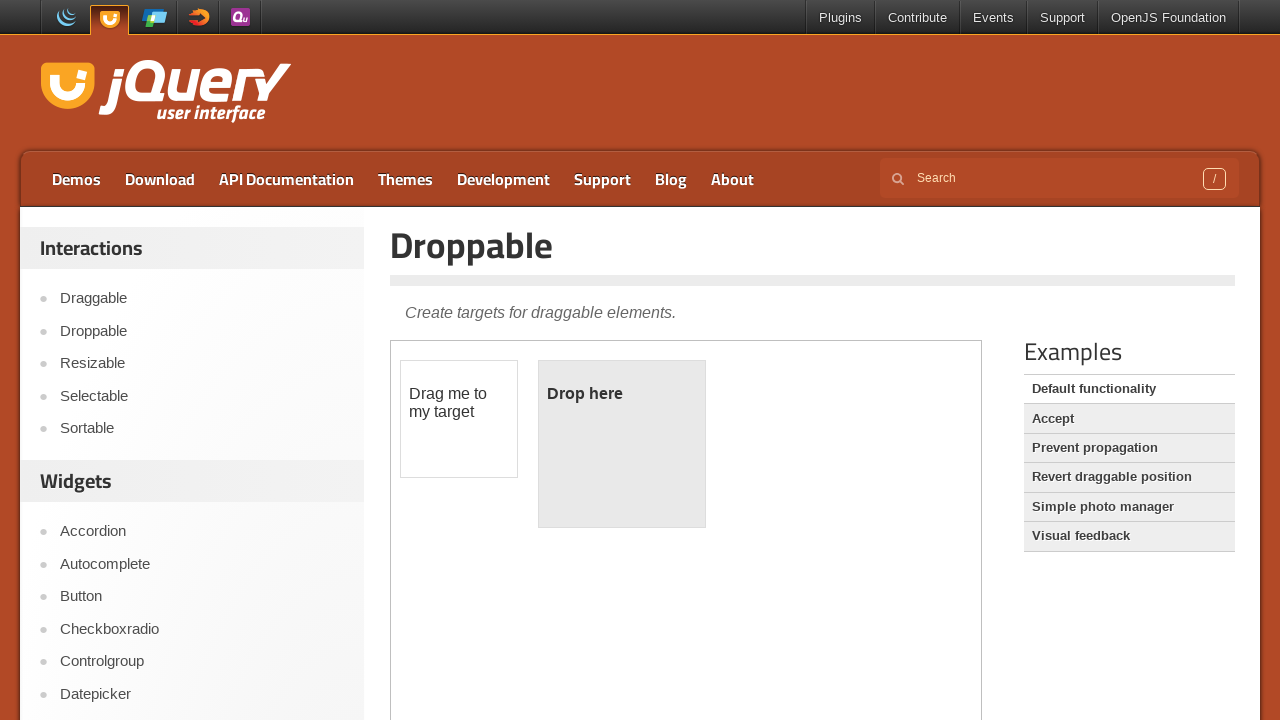

Located iframe containing drag and drop demo
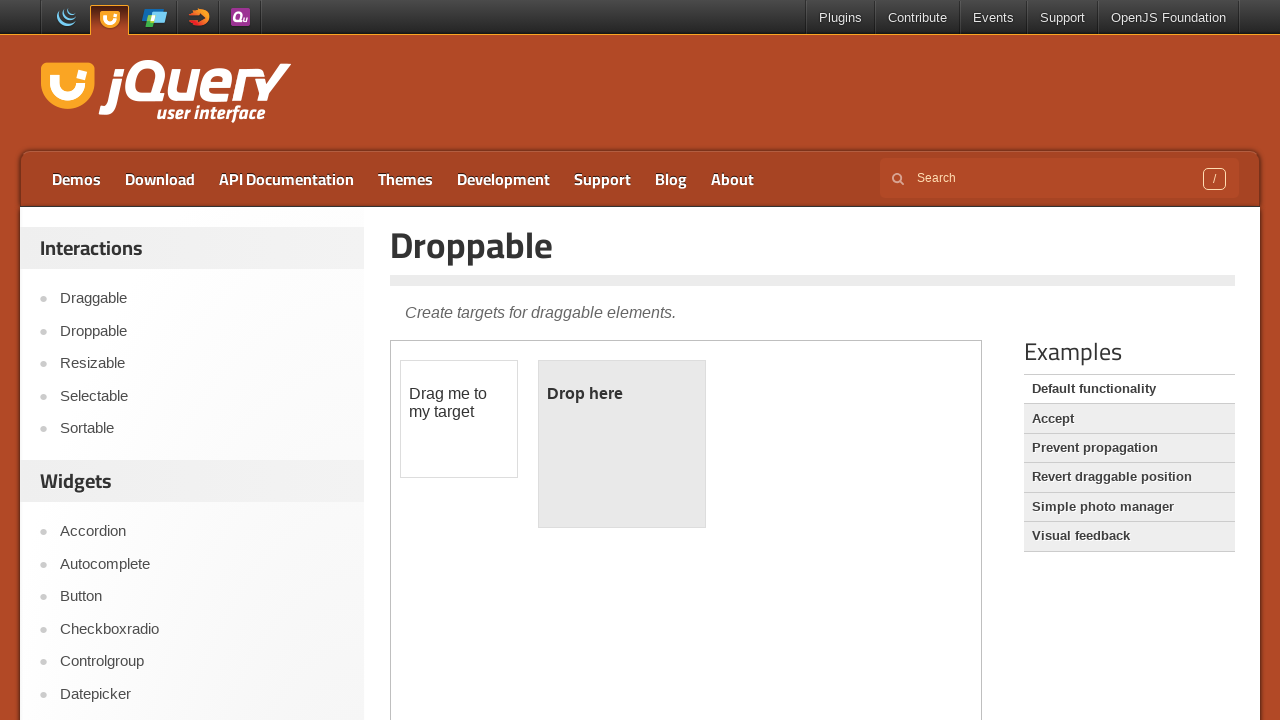

Located draggable element in iframe
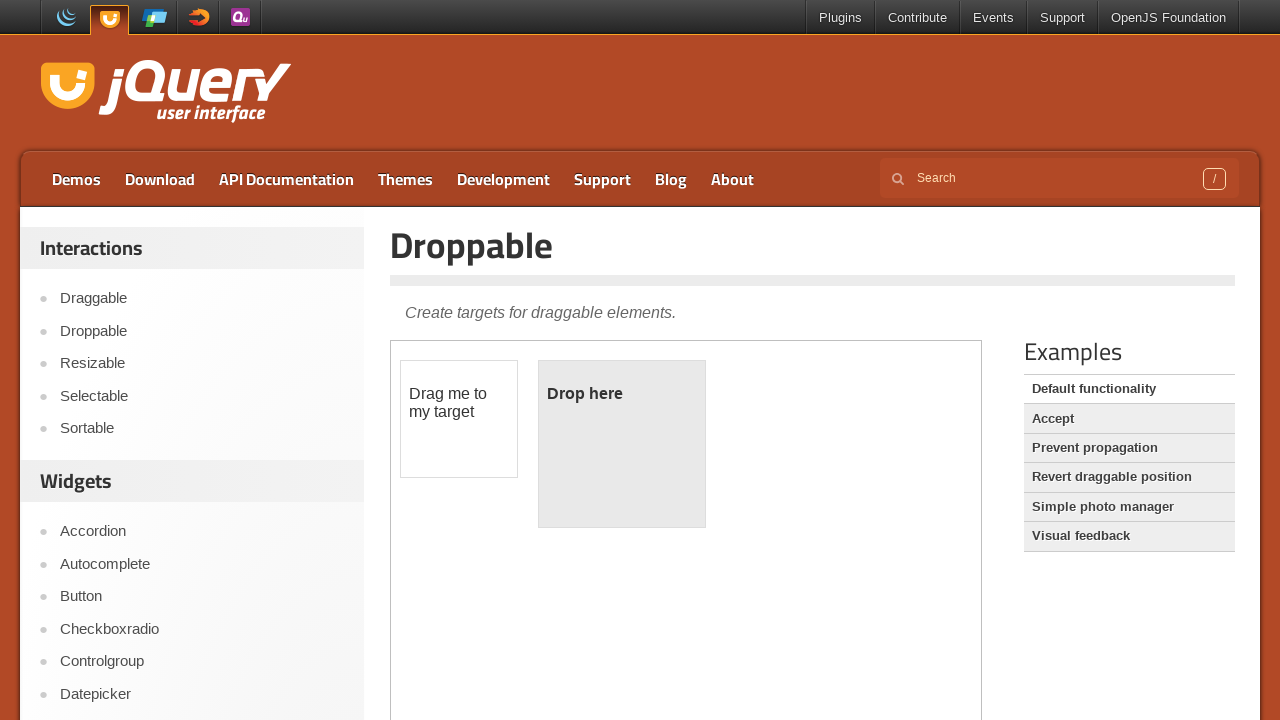

Located droppable target element in iframe
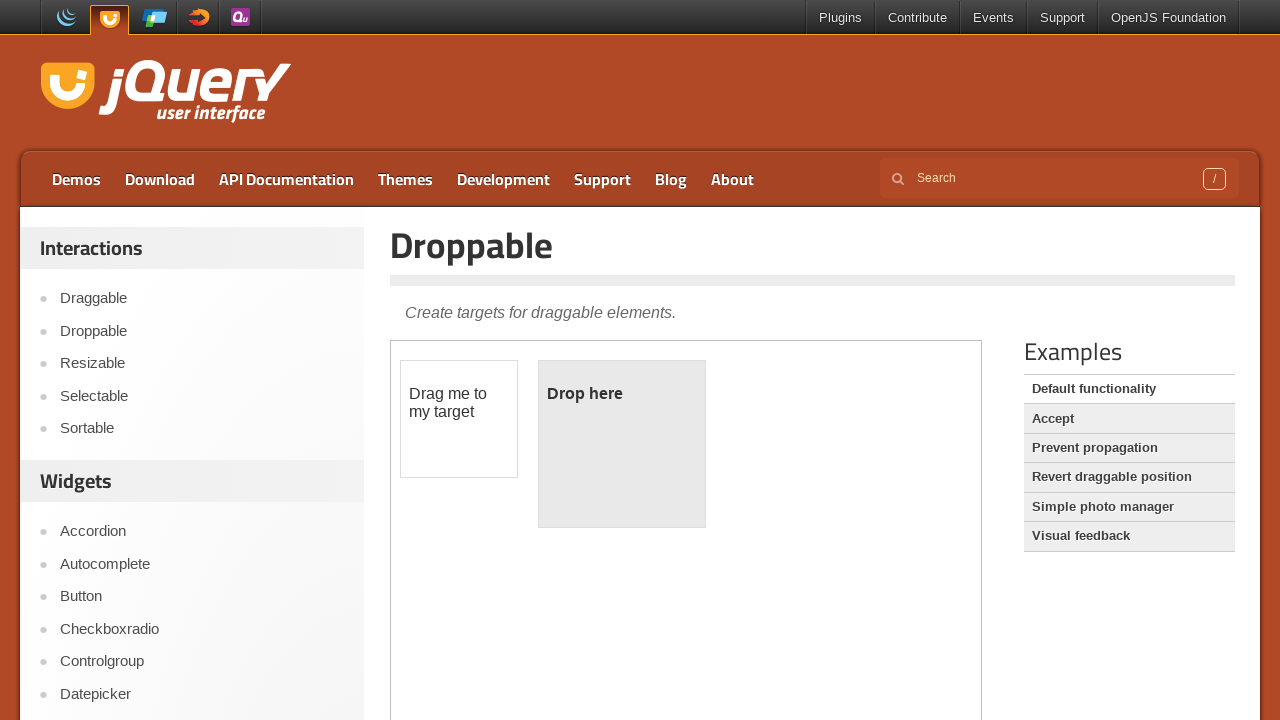

Dragged element to droppable target at (622, 444)
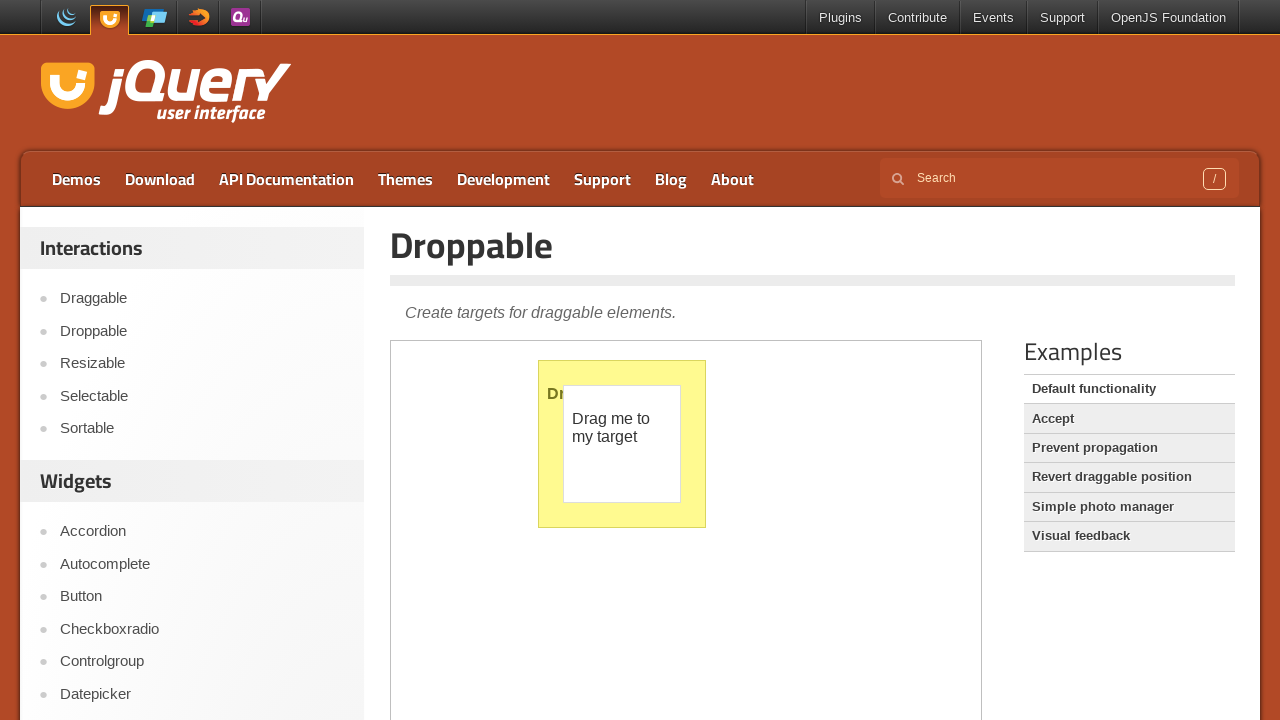

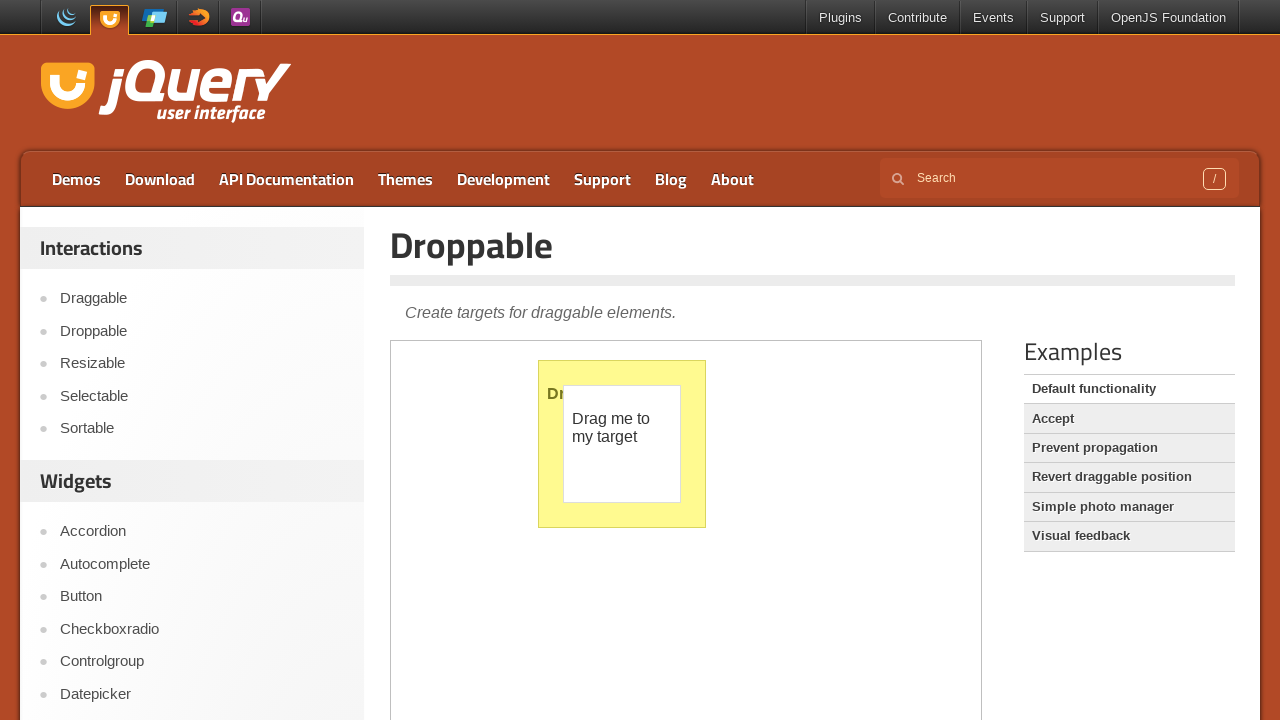